Tests a registration form by filling in first name, last name, and email fields, then submitting and verifying a success message is displayed.

Starting URL: http://suninjuly.github.io/registration1.html

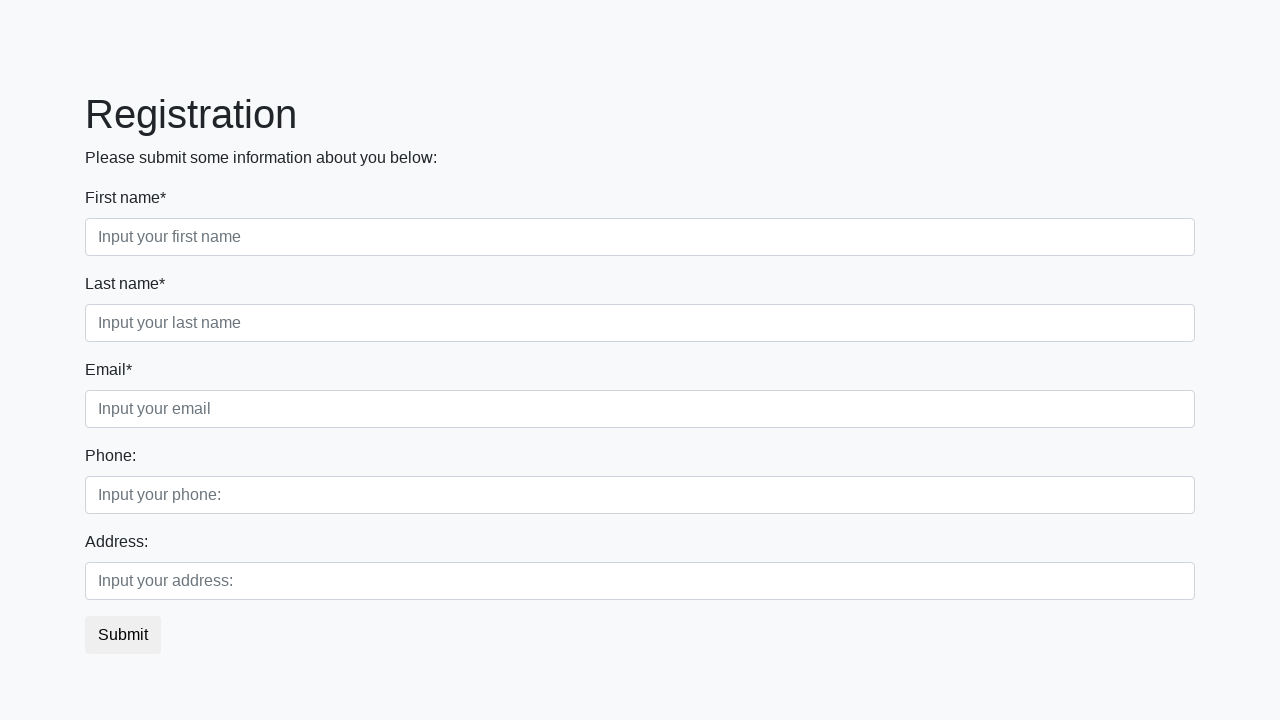

Filled first name field with 'John' on input[placeholder="Input your first name"]
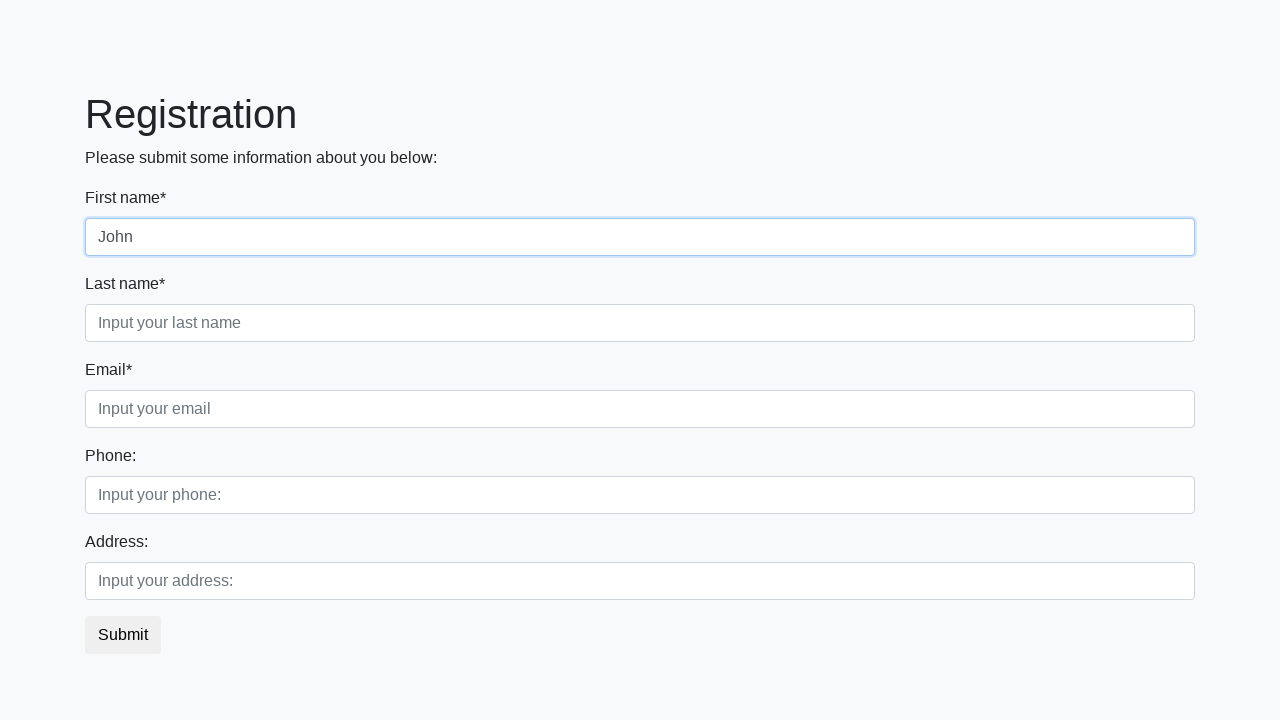

Filled last name field with 'Smith' on input[placeholder="Input your last name"]
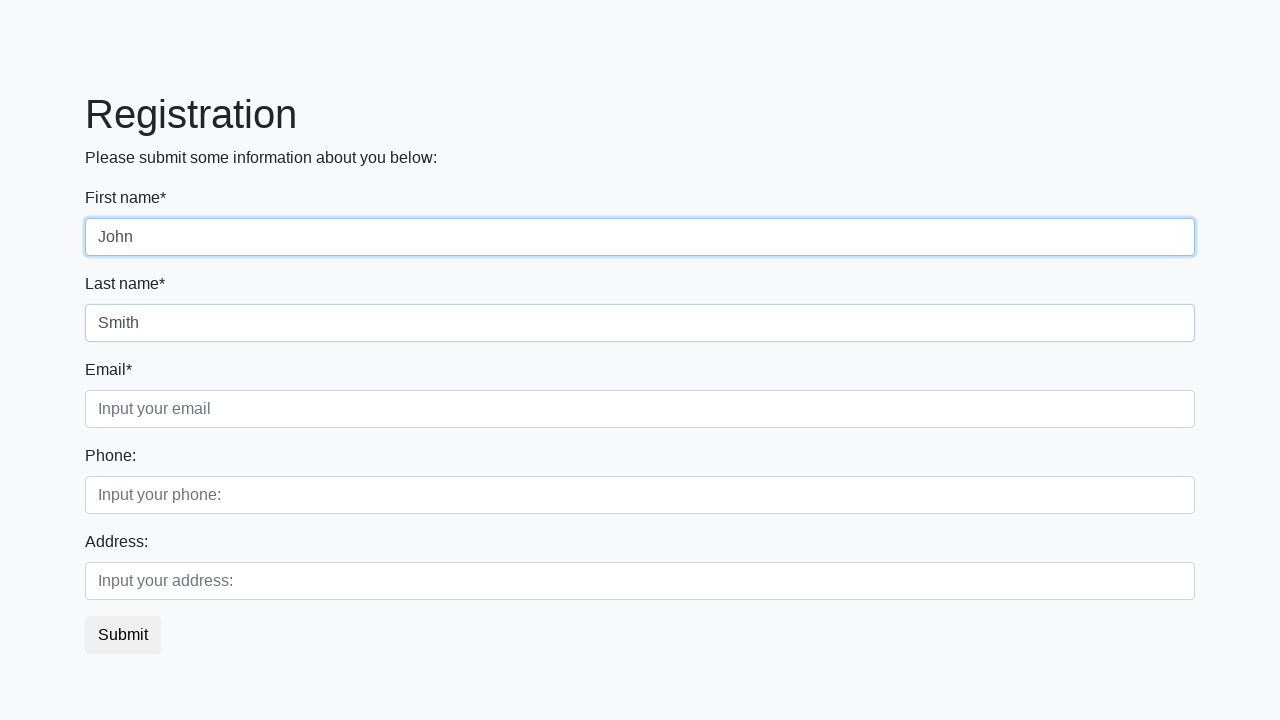

Filled email field with 'john.smith@example.com' on input[placeholder="Input your email"]
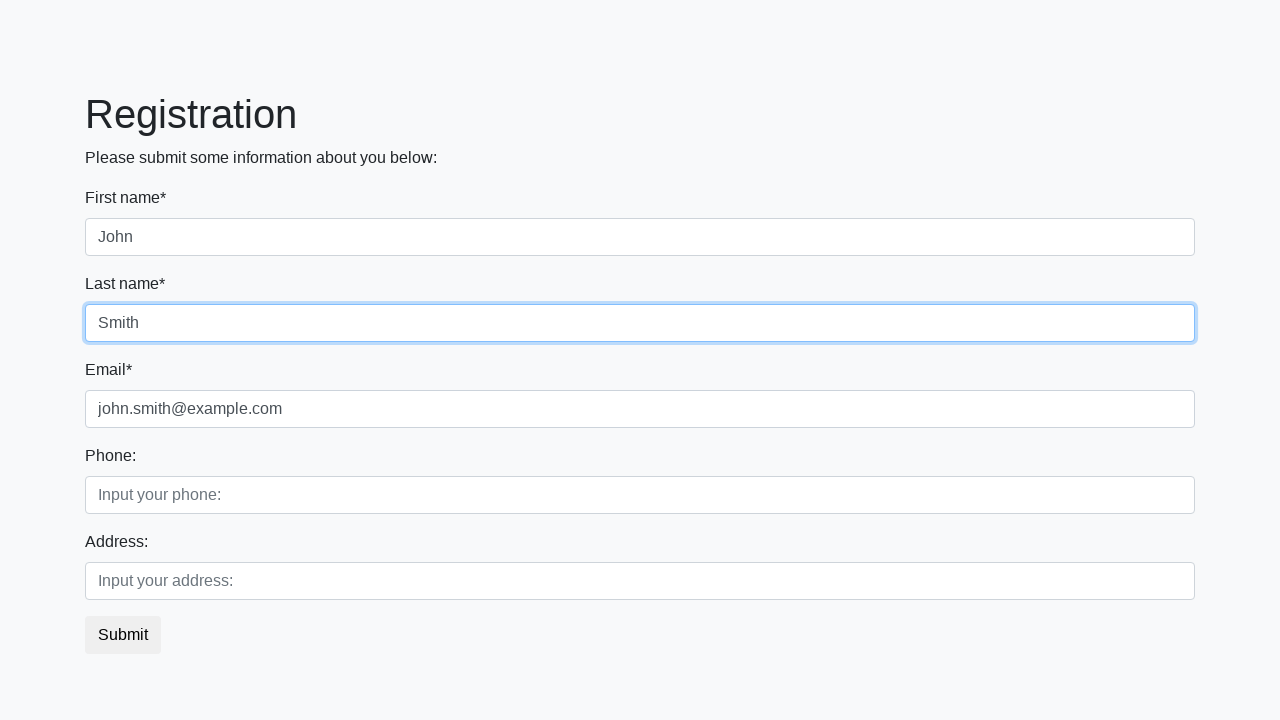

Clicked submit button to register at (123, 635) on button.btn
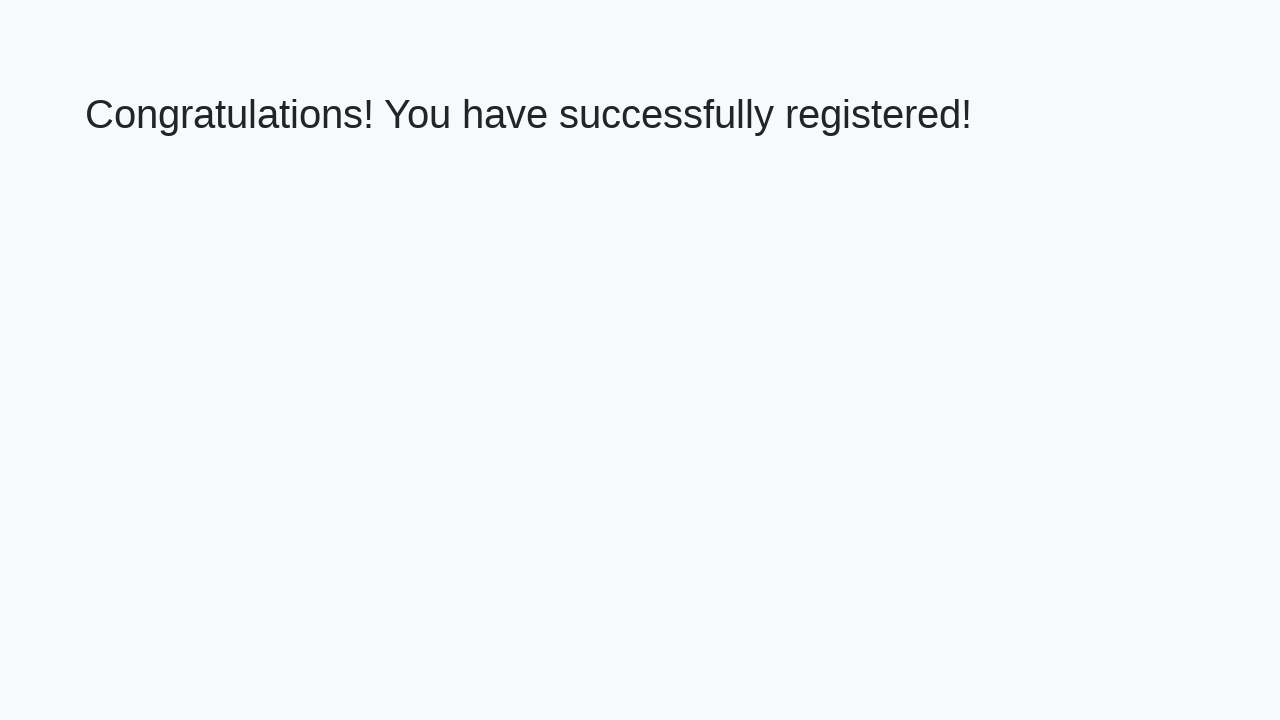

Success message (h1) displayed after form submission
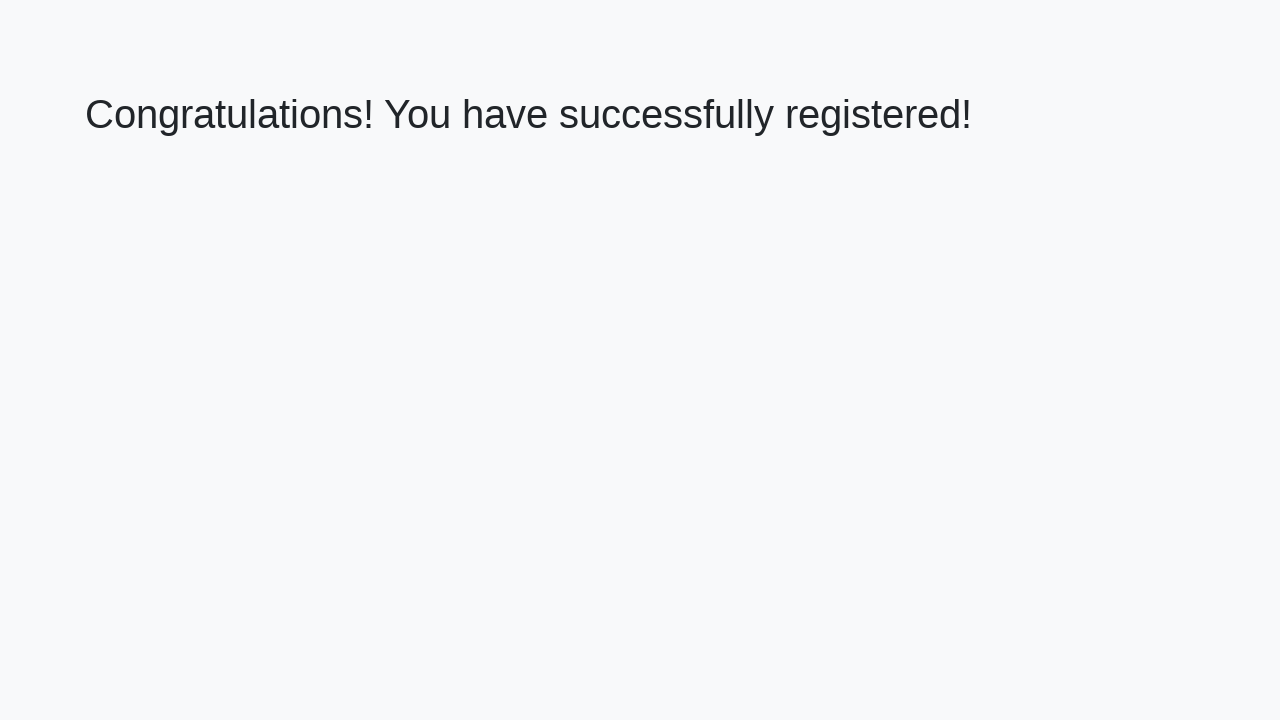

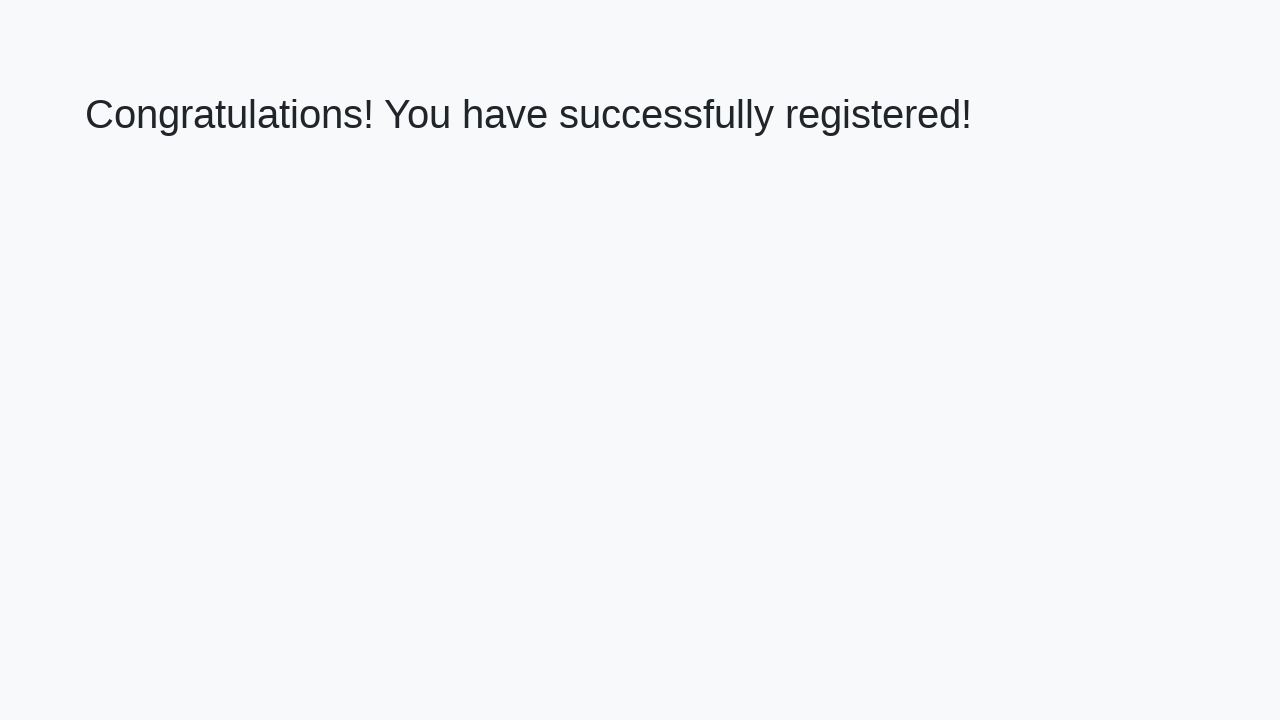